Solves a math captcha by calculating a formula based on a value from the page, then fills the answer and submits the form with robot verification checkboxes

Starting URL: http://suninjuly.github.io/math.html

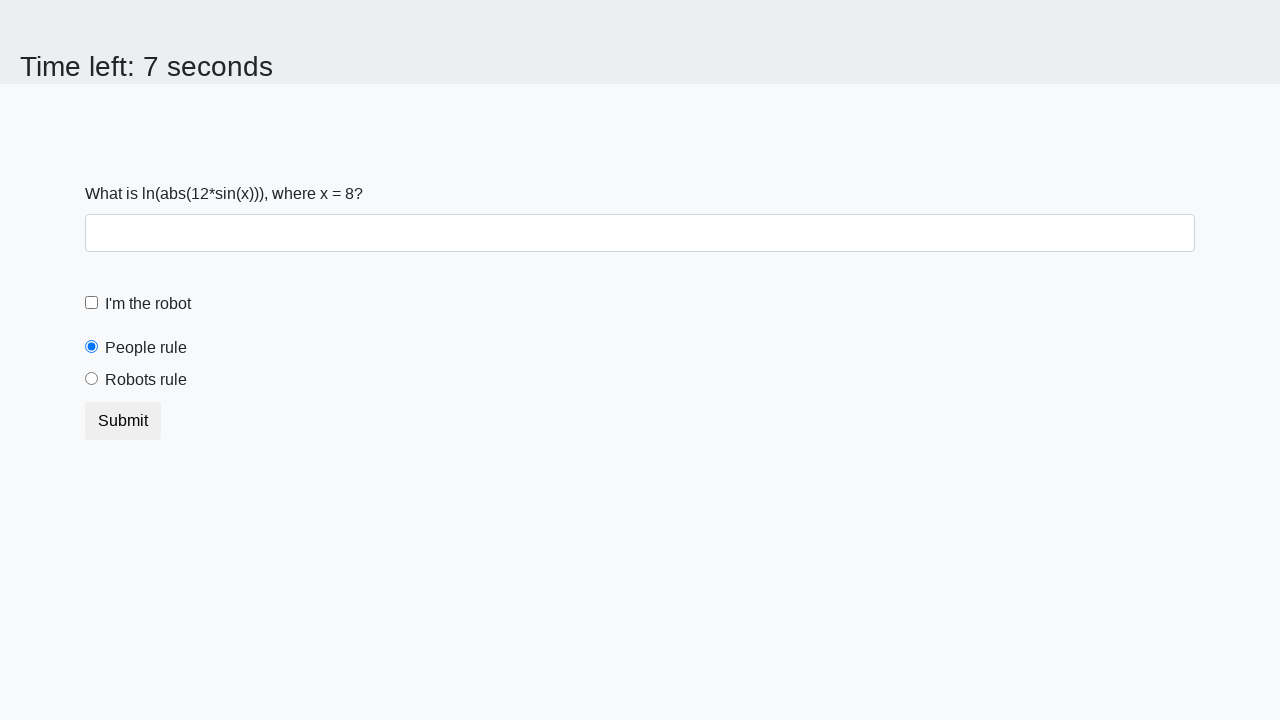

Retrieved the value from #input_value for calculation
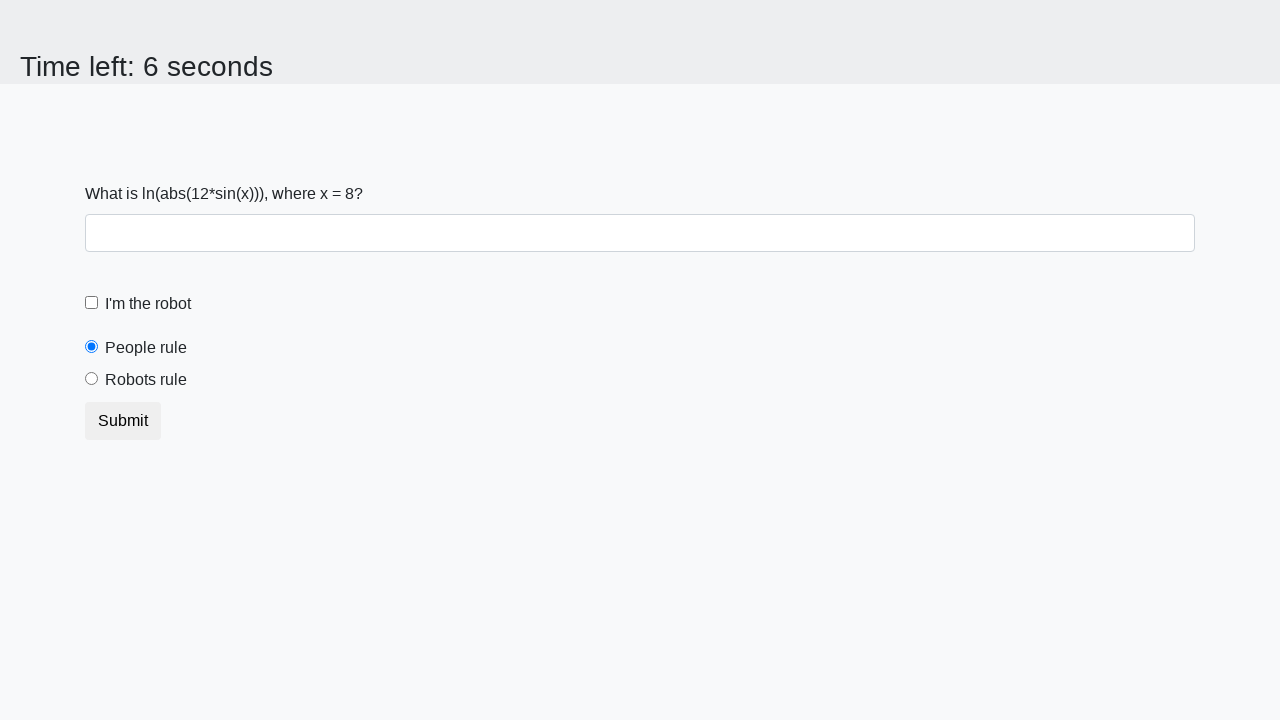

Calculated the math captcha formula result
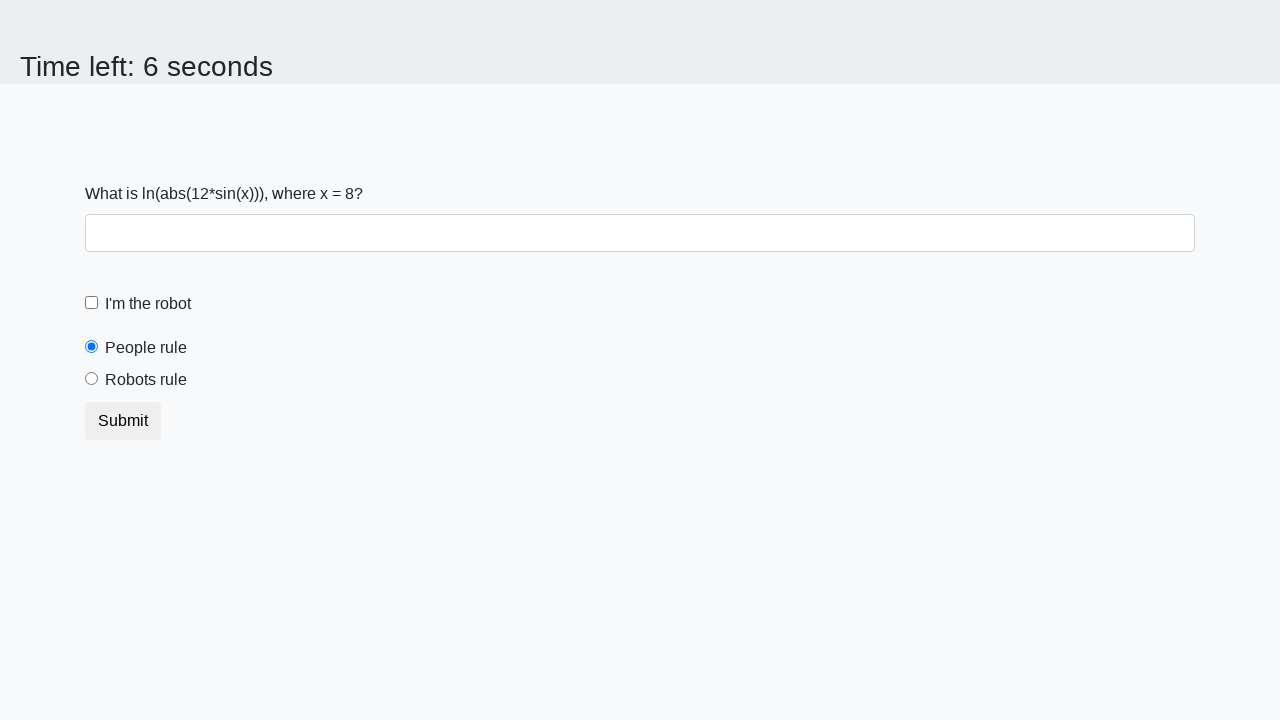

Filled the answer field with calculated result on #answer
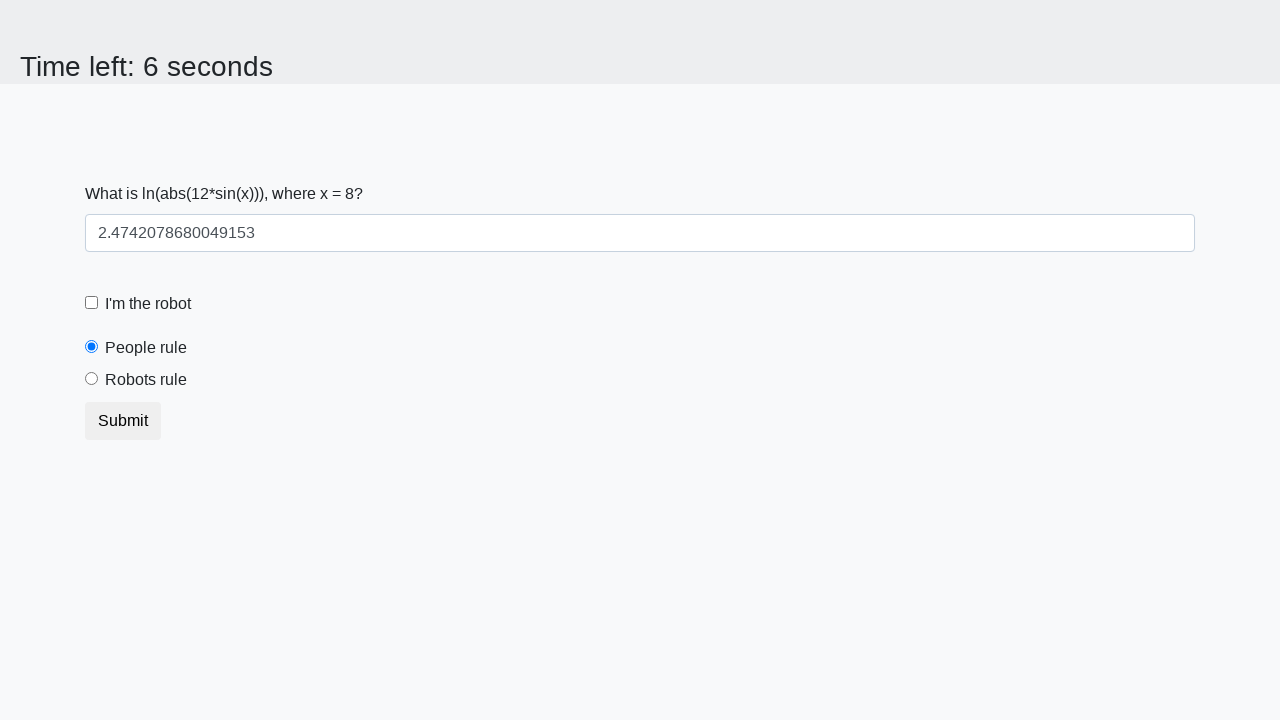

Clicked the robot verification checkbox at (92, 303) on #robotCheckbox
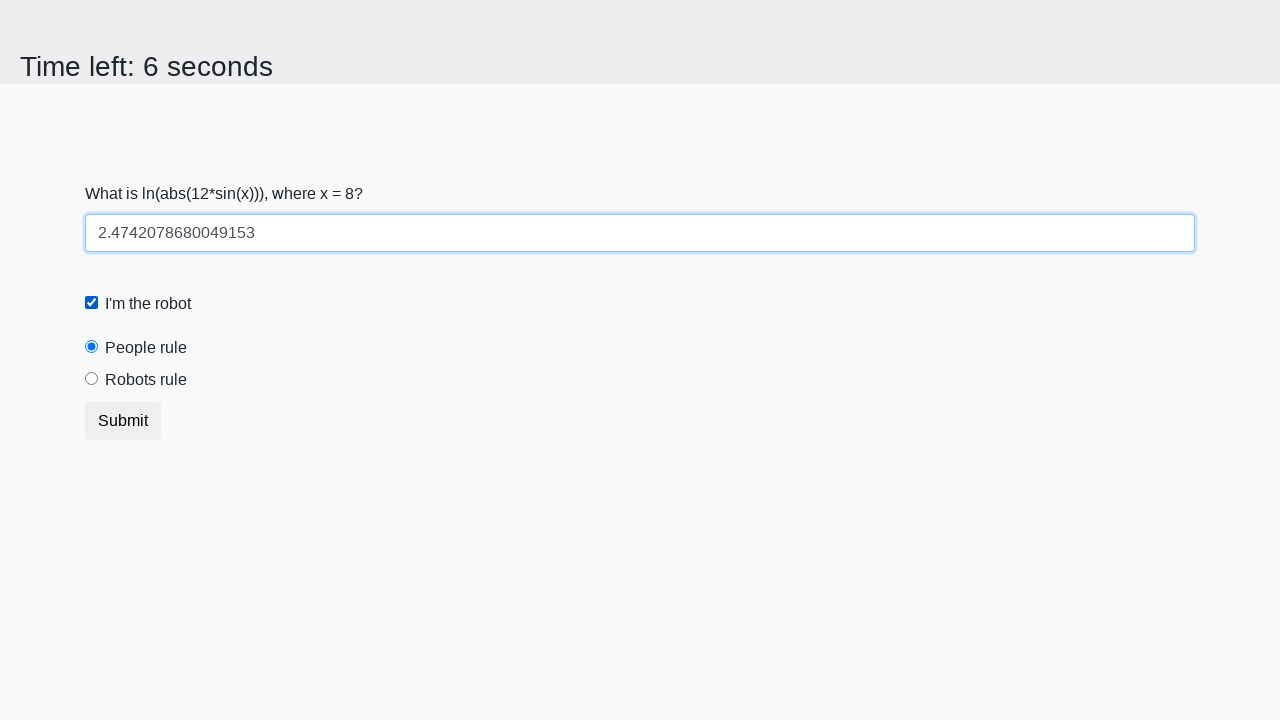

Clicked the robot rules radio button at (92, 379) on #robotsRule
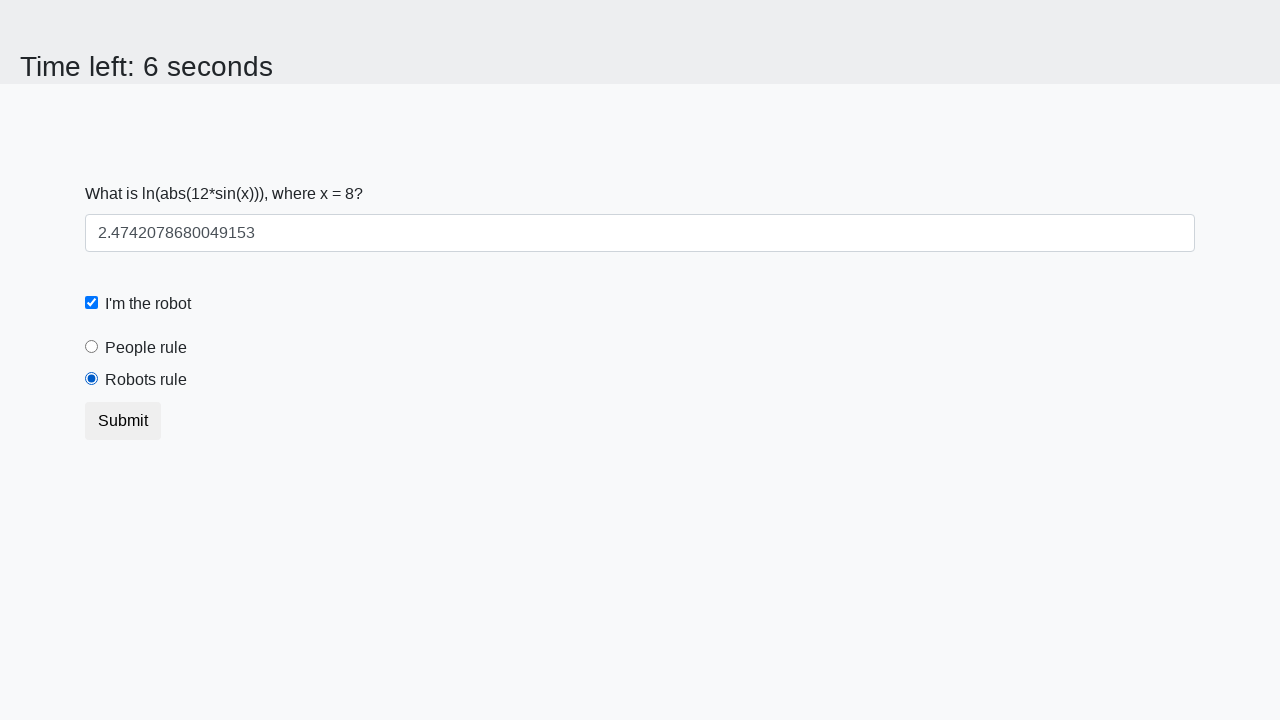

Clicked the submit button to complete the form at (123, 421) on .btn
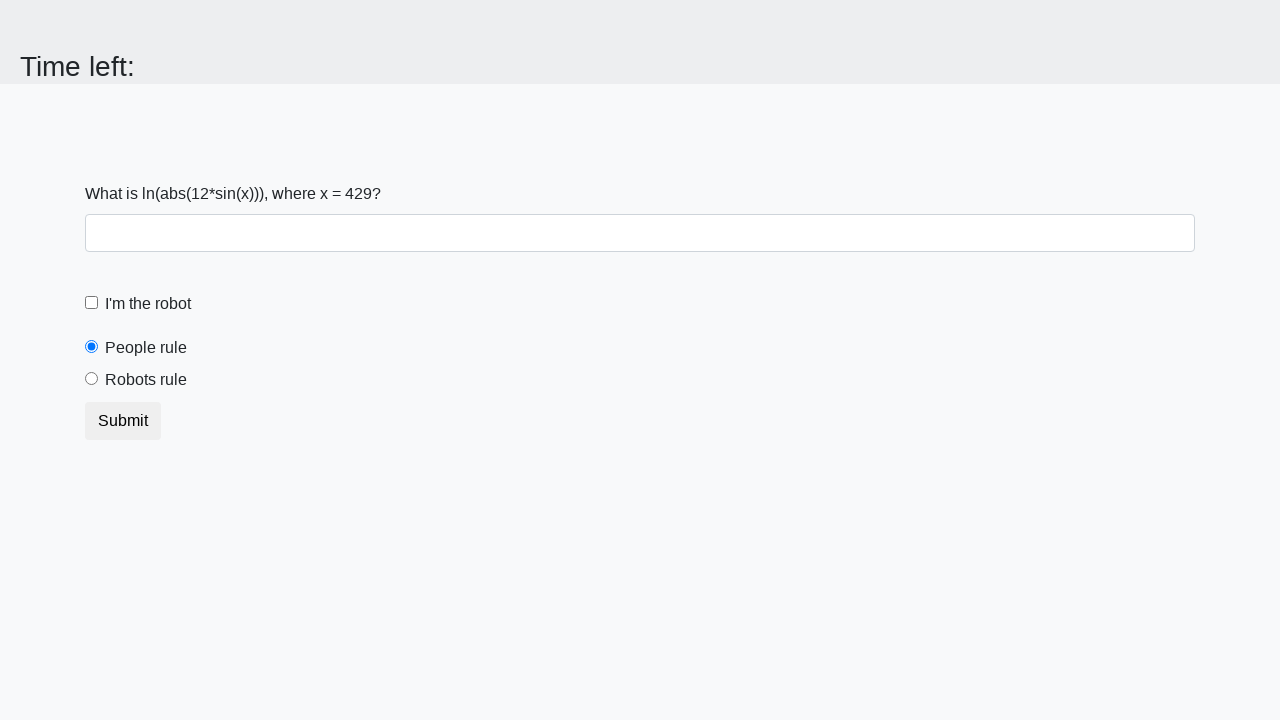

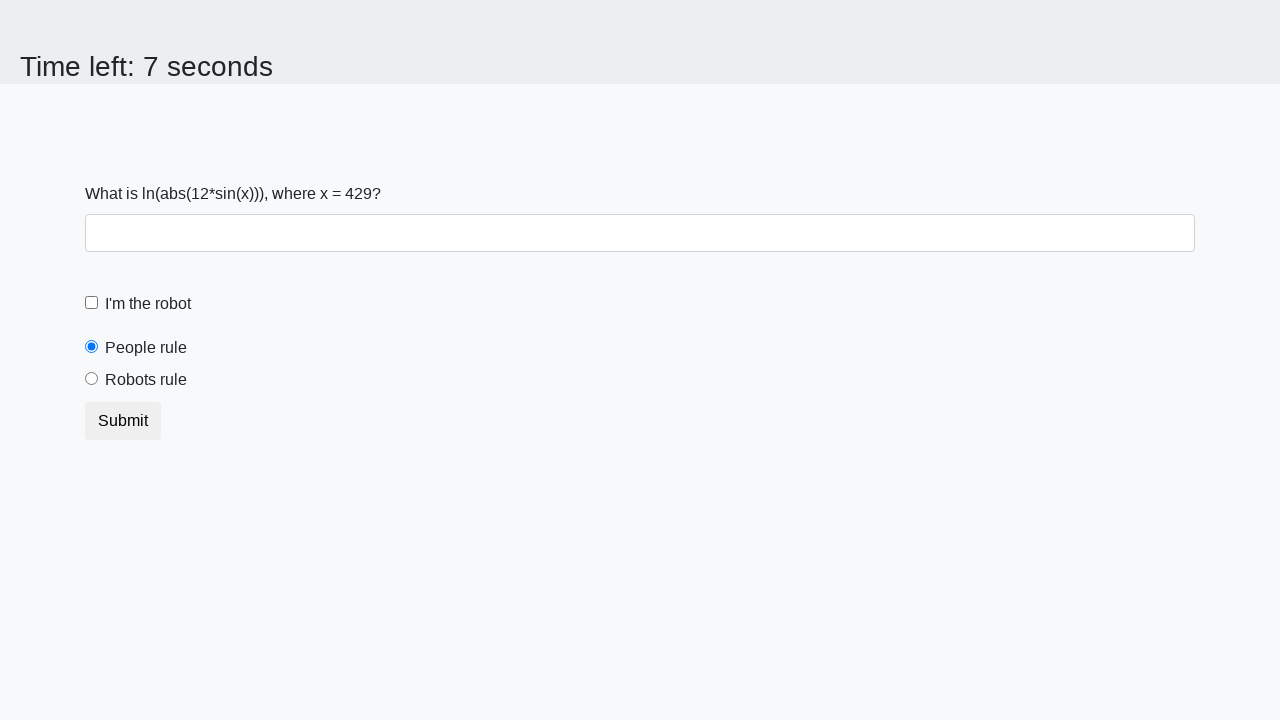